Tests iframe handling by navigating to a frames demo page, scrolling to the frame section, switching into frame1 to access content, then switching to frame2 to access its content.

Starting URL: https://demoqa.com/frames

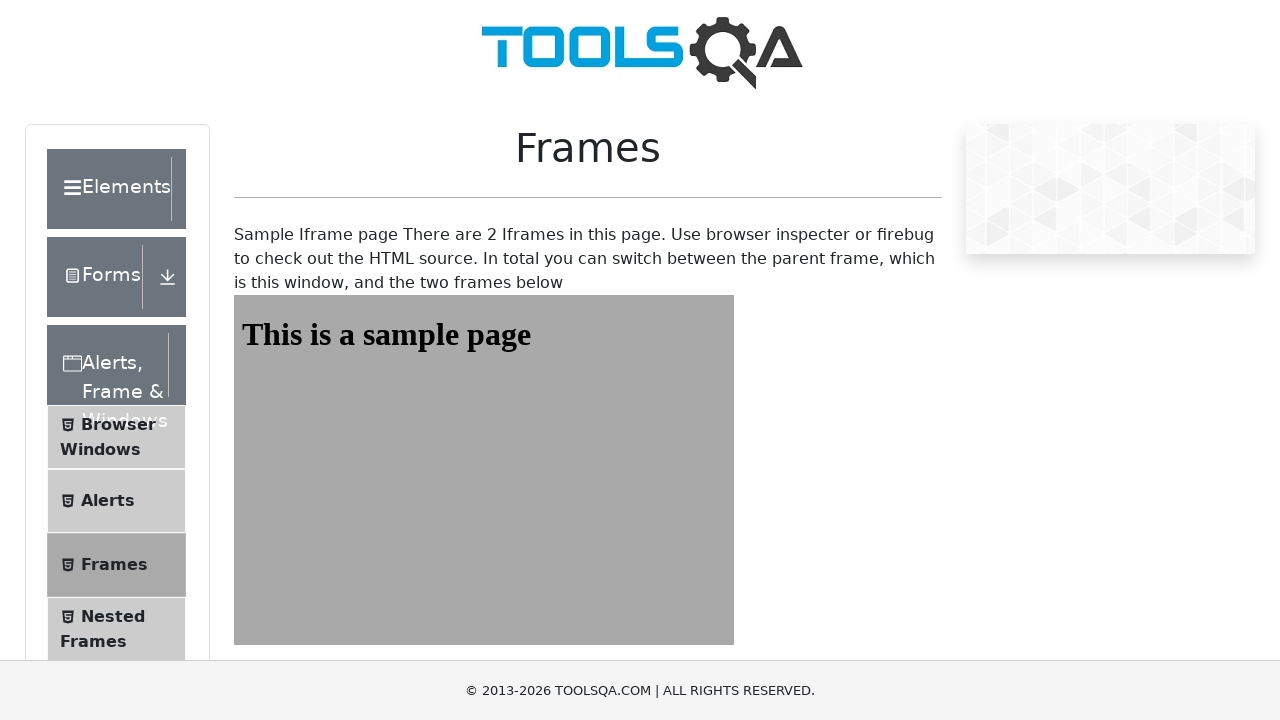

Navigated to frames demo page
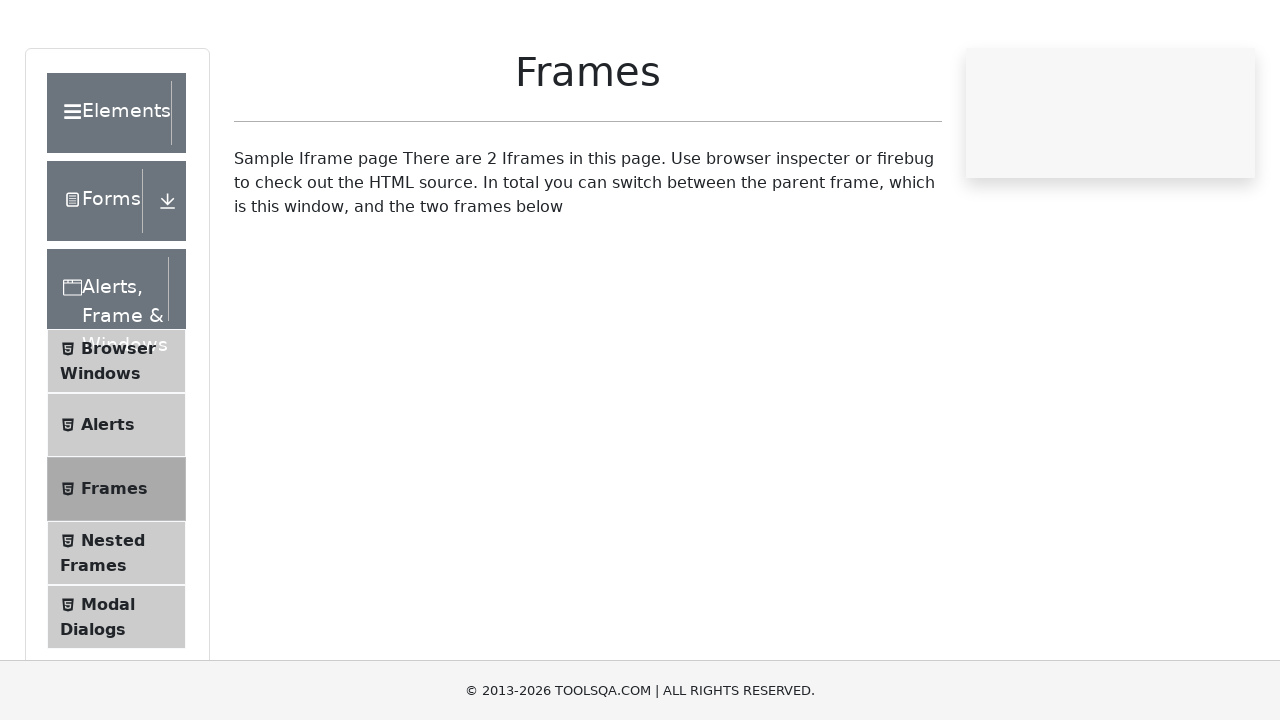

Scrolled to frame1 wrapper section
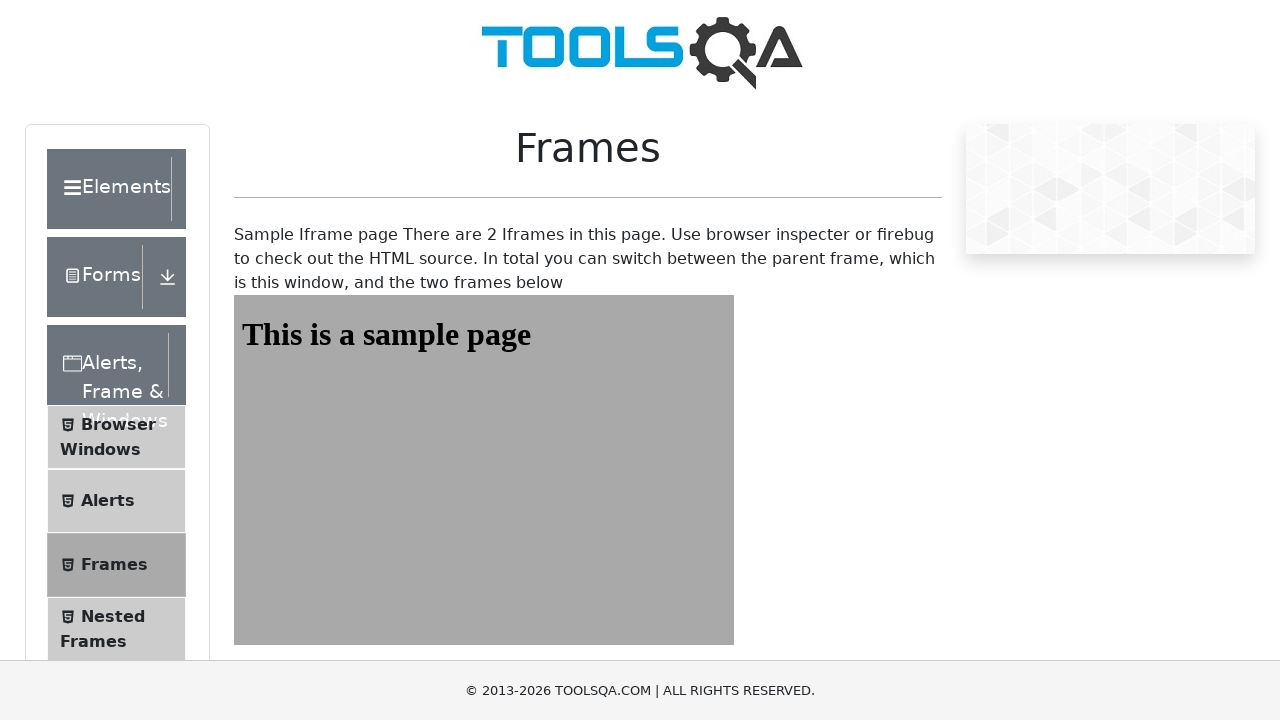

Accessed frame1 and retrieved heading text
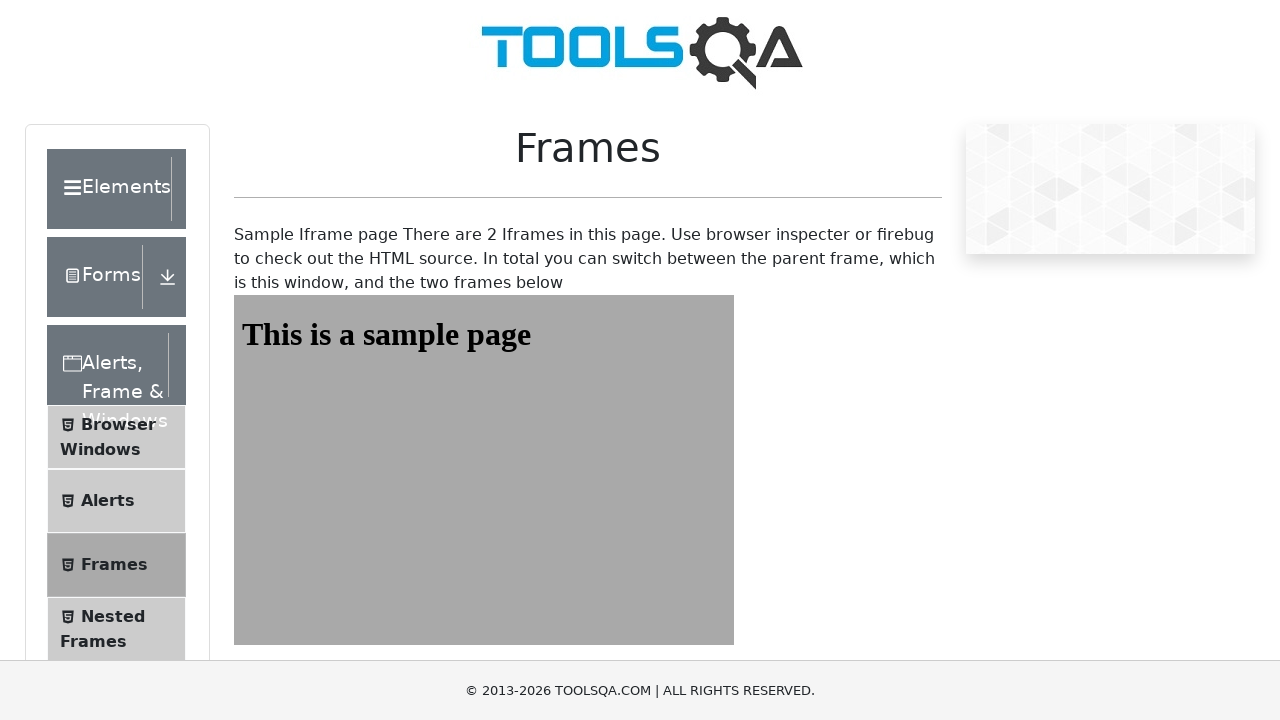

Accessed frame2 and retrieved heading text
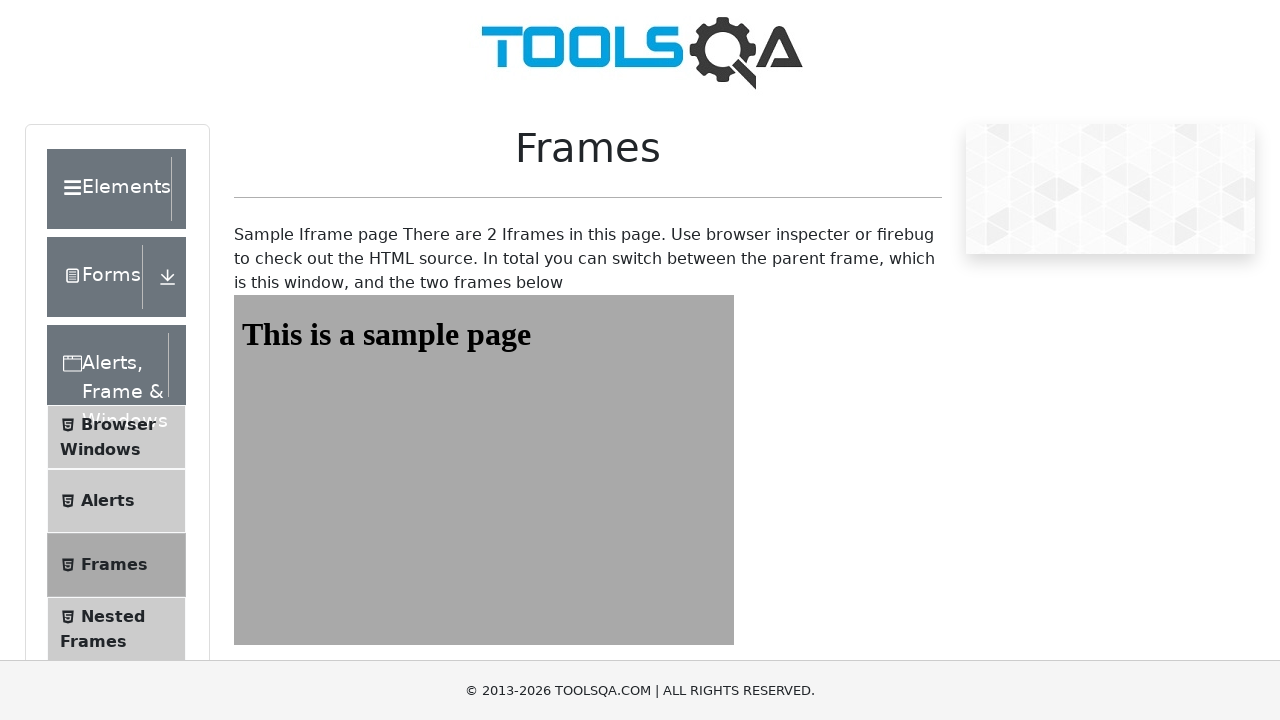

Waited 500ms to ensure frames are properly loaded
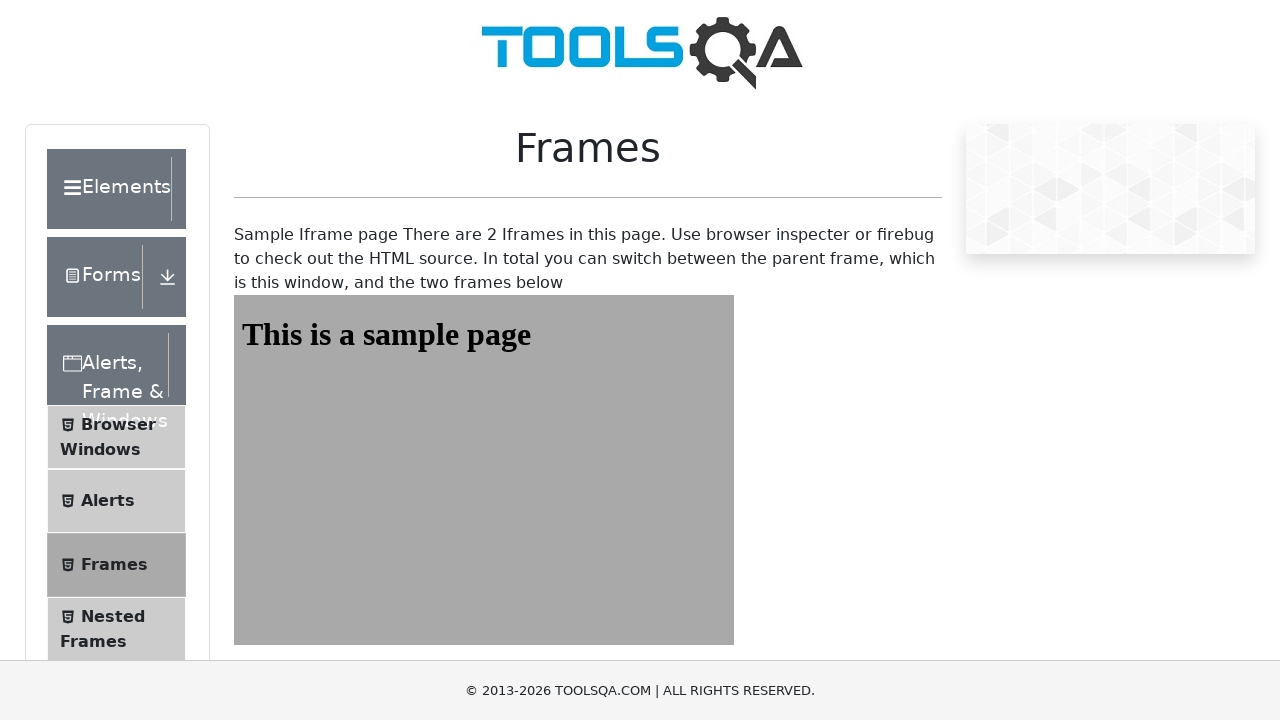

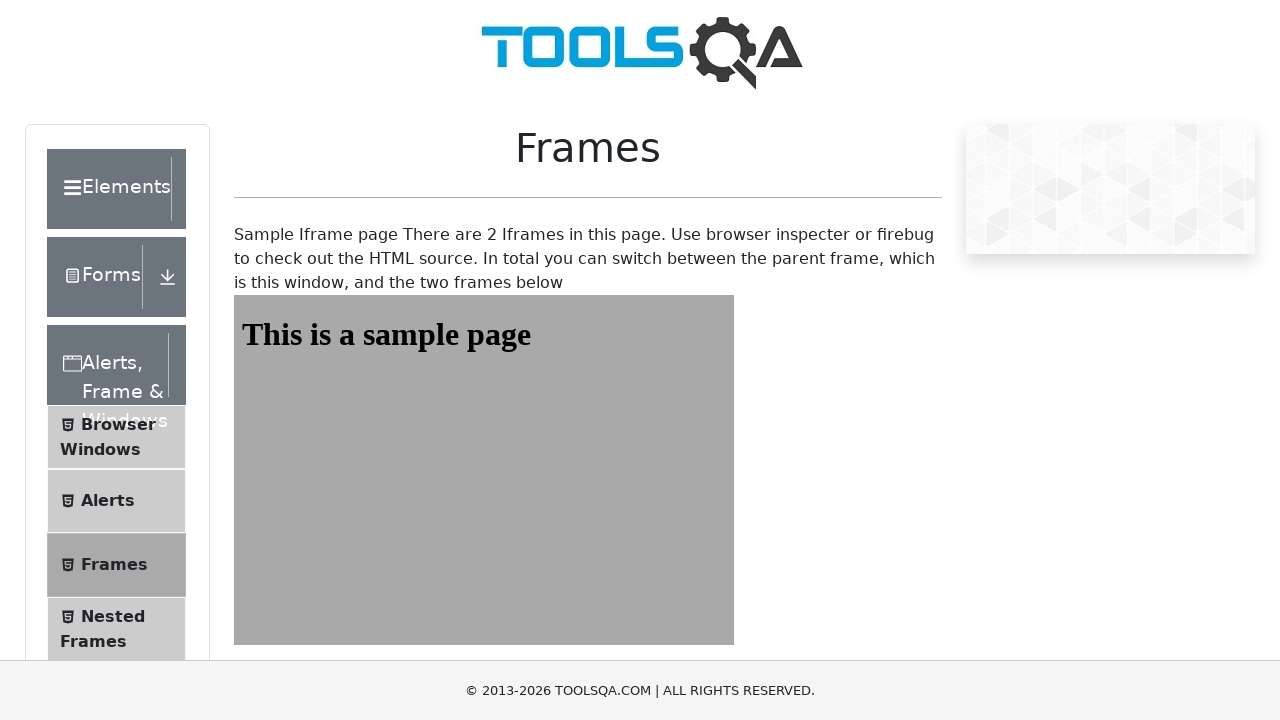